Tests Python.org search functionality by searching for "about" and verifying results are displayed

Starting URL: http://www.python.org

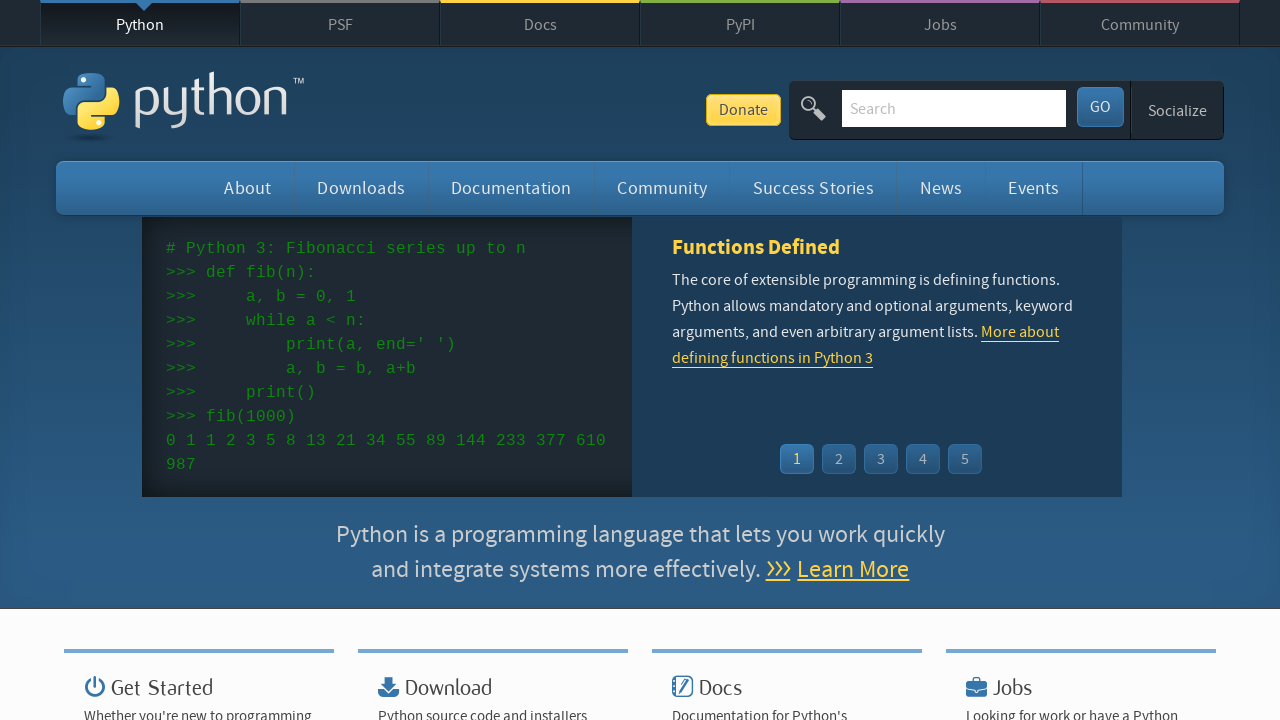

Filled search box with 'about' on input[name='q']
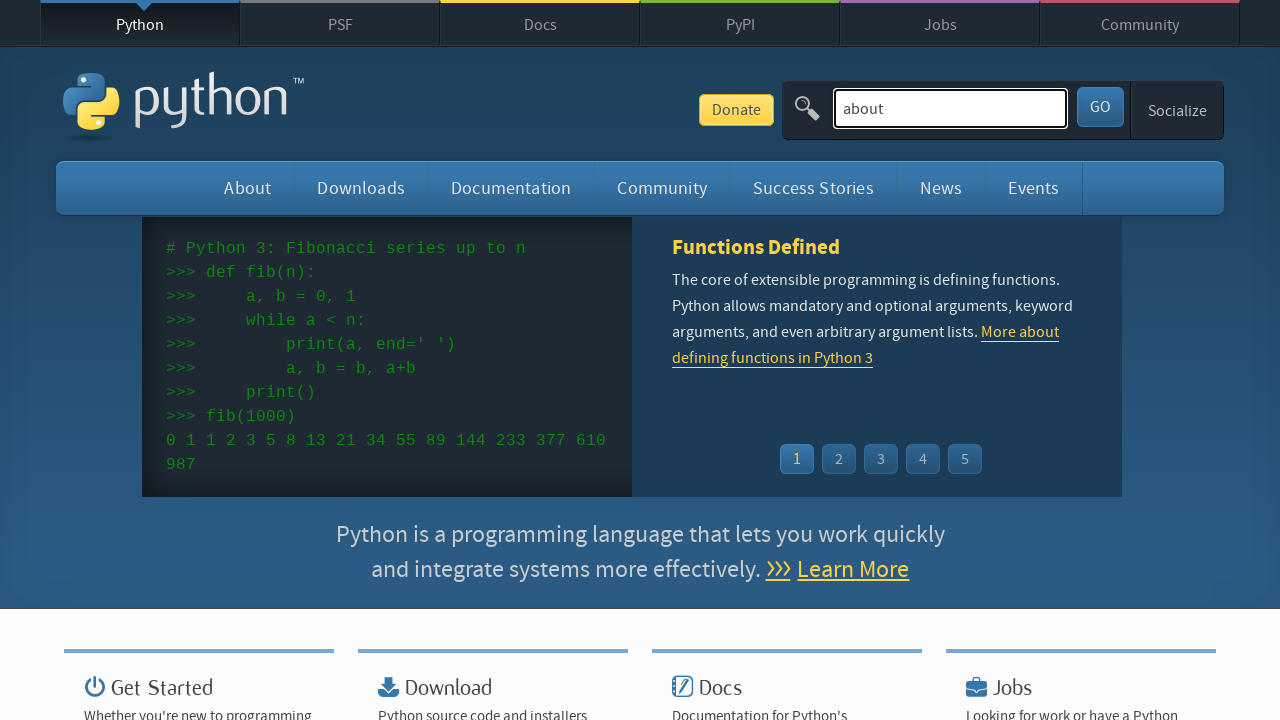

Pressed Enter to submit search on input[name='q']
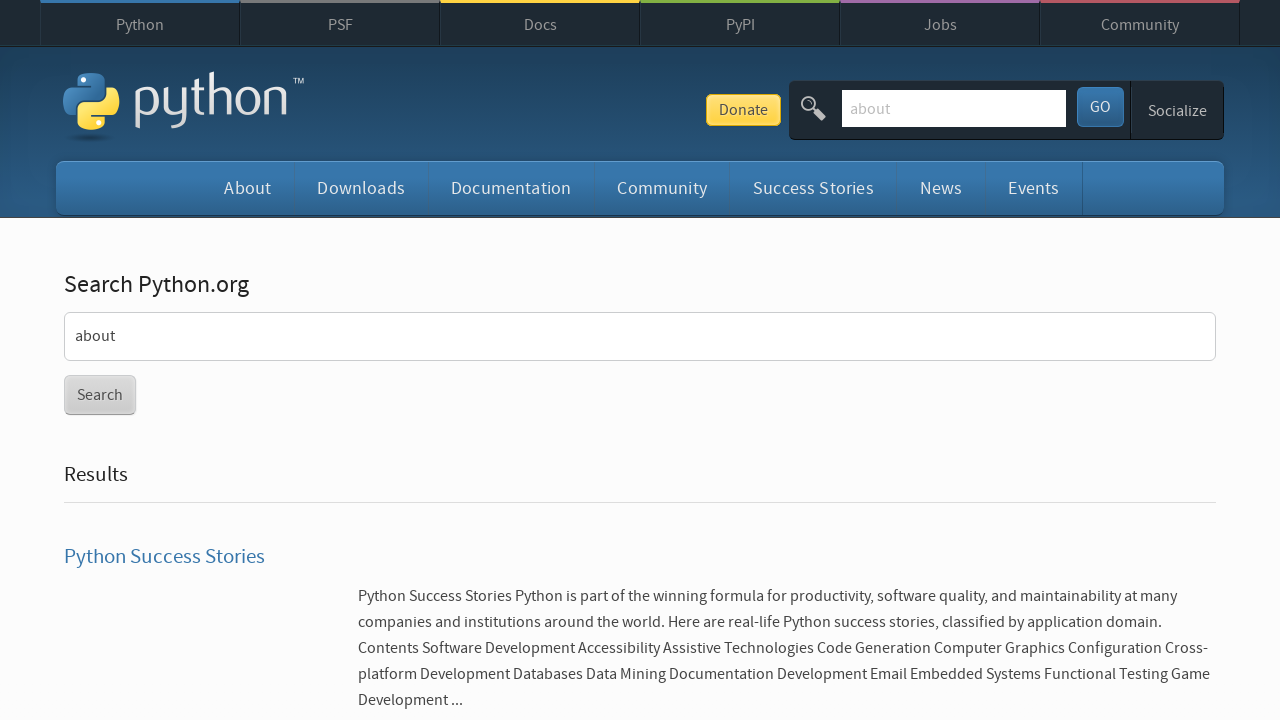

Page loaded with networkidle state
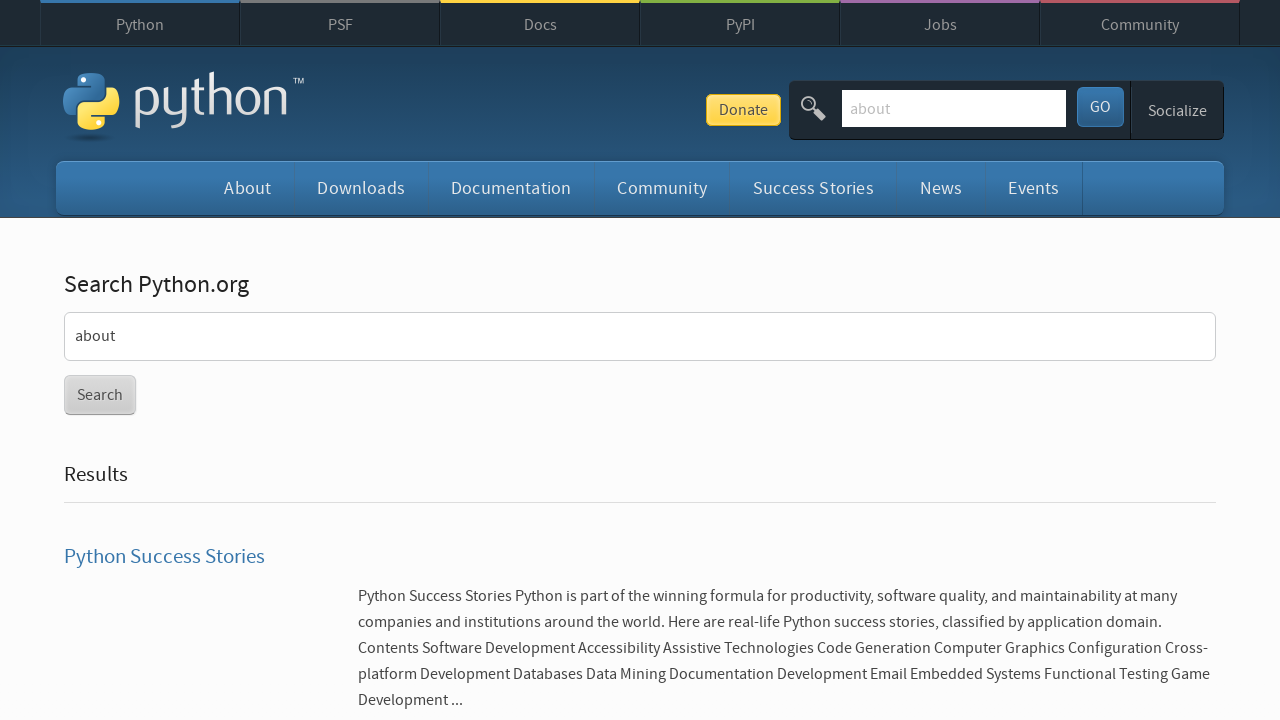

Verified search results are displayed - no 'No results found' message
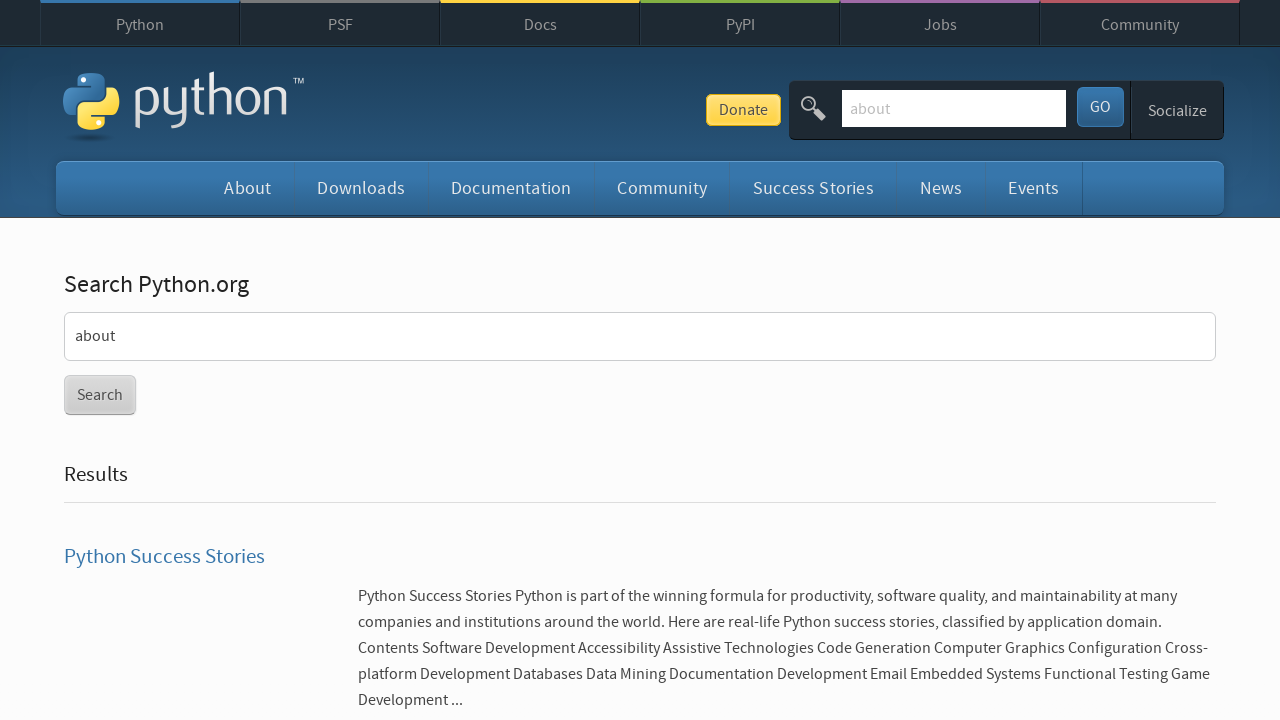

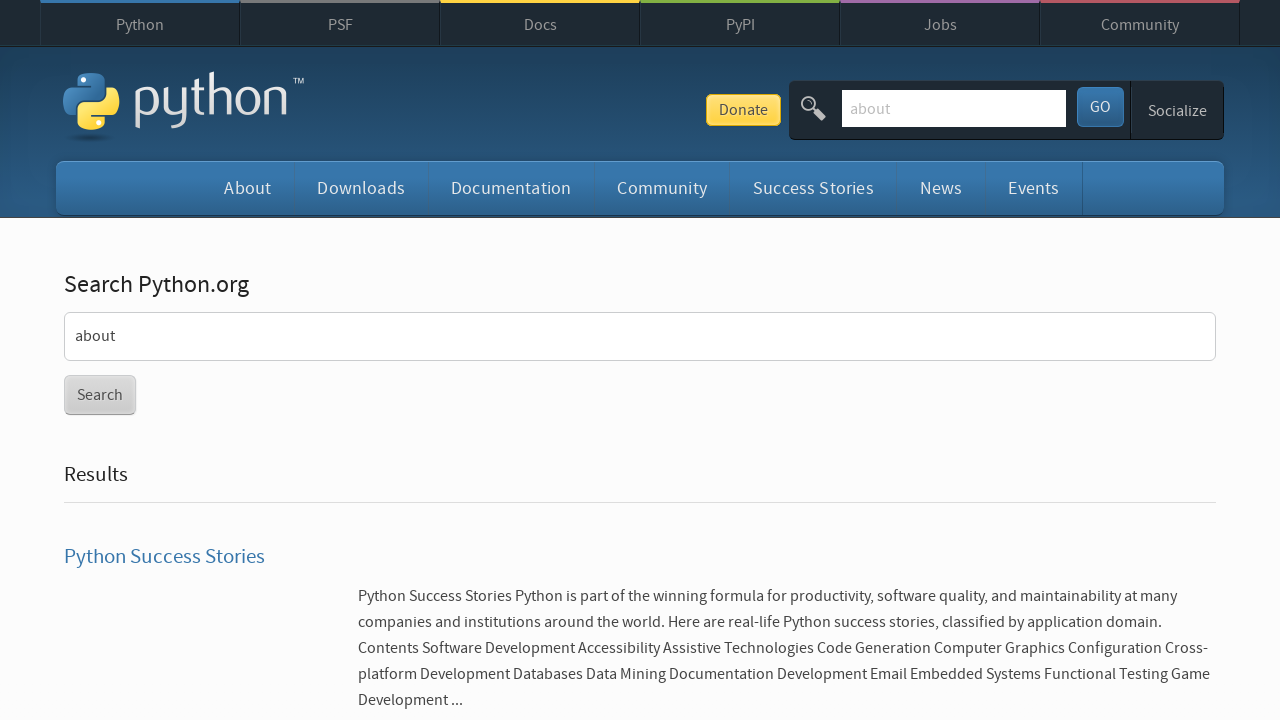